Tests navigation to Browse Languages and back to Start page, verifying welcome message

Starting URL: http://www.99-bottles-of-beer.net/

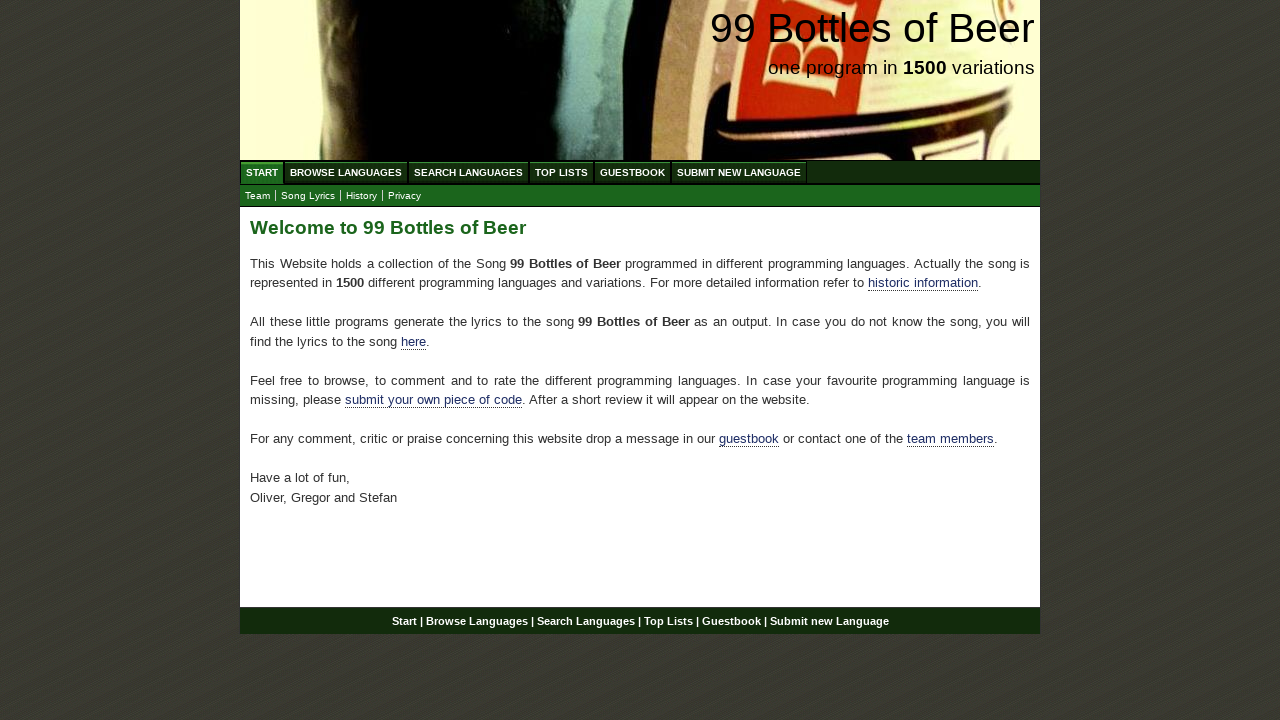

Clicked Browse Languages link at (346, 172) on xpath=//body/div[@id='wrap']/div[@id='navigation']/ul[@id='menu']/li/a[@href='/a
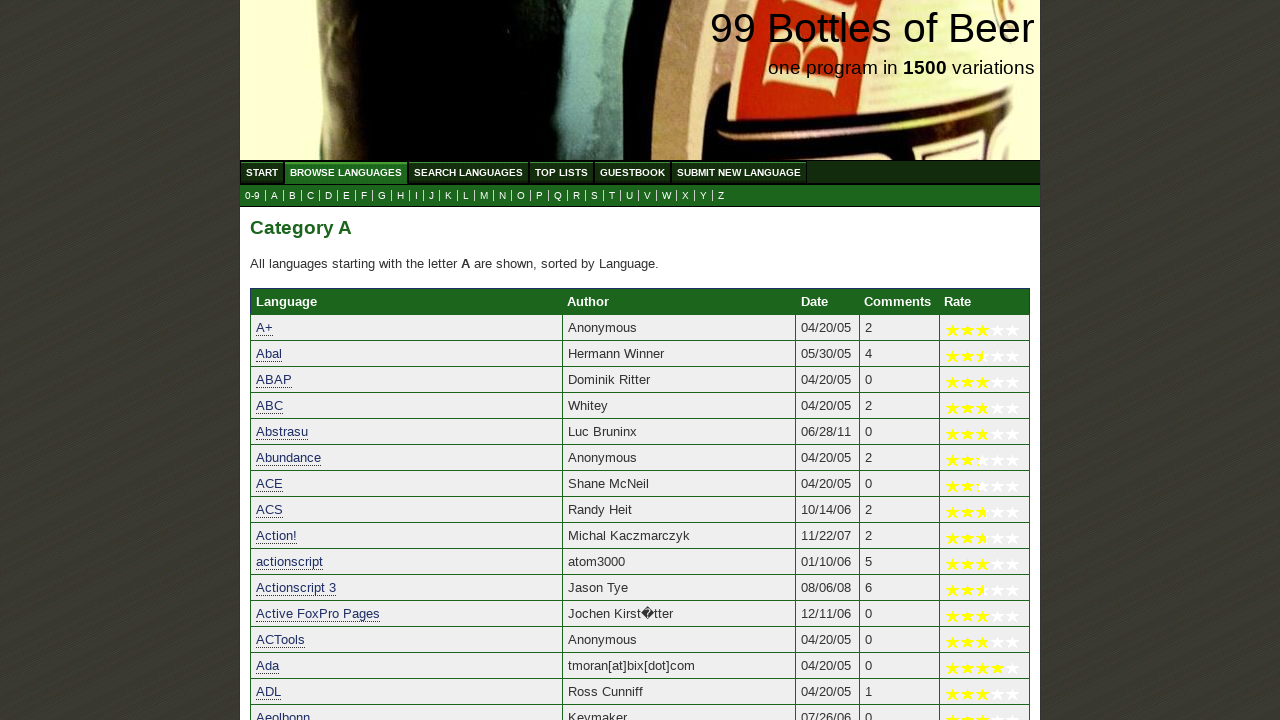

Clicked Start link to navigate back to home page at (262, 172) on xpath=//body/div[@id='wrap']/div[@id='navigation']/ul[@id='menu']/li/a[@href='/'
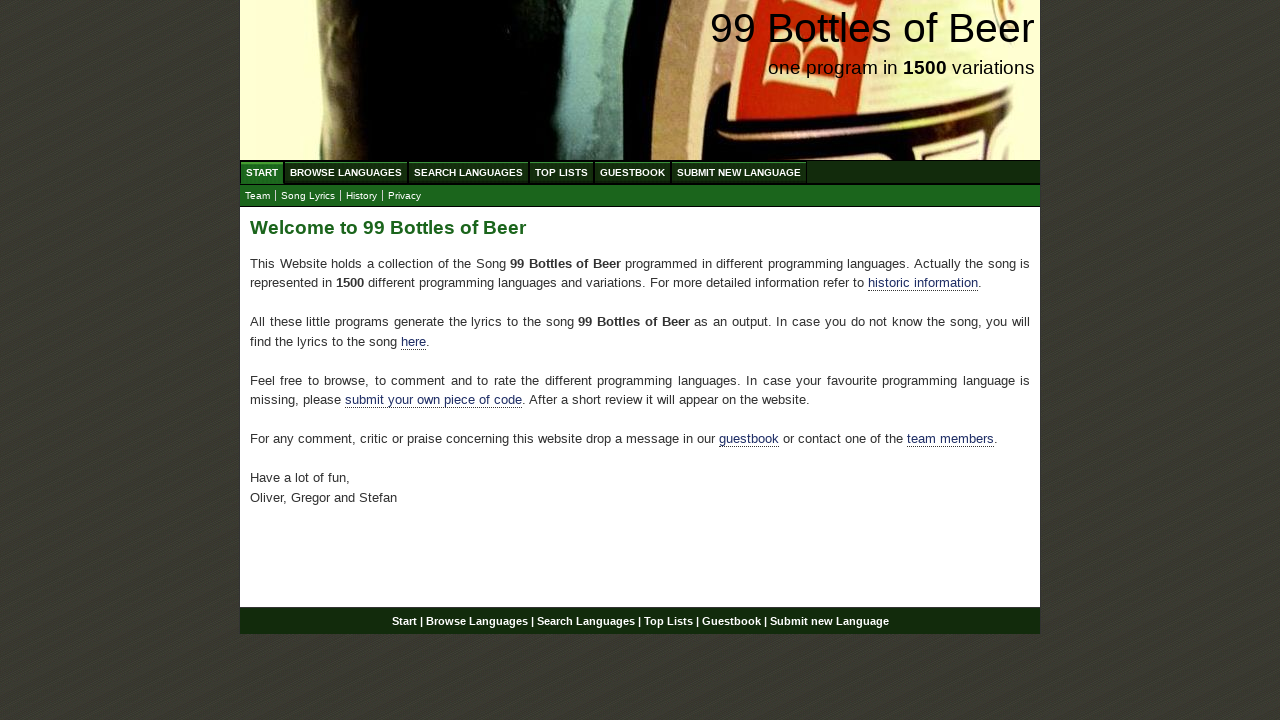

Welcome heading loaded on Start page
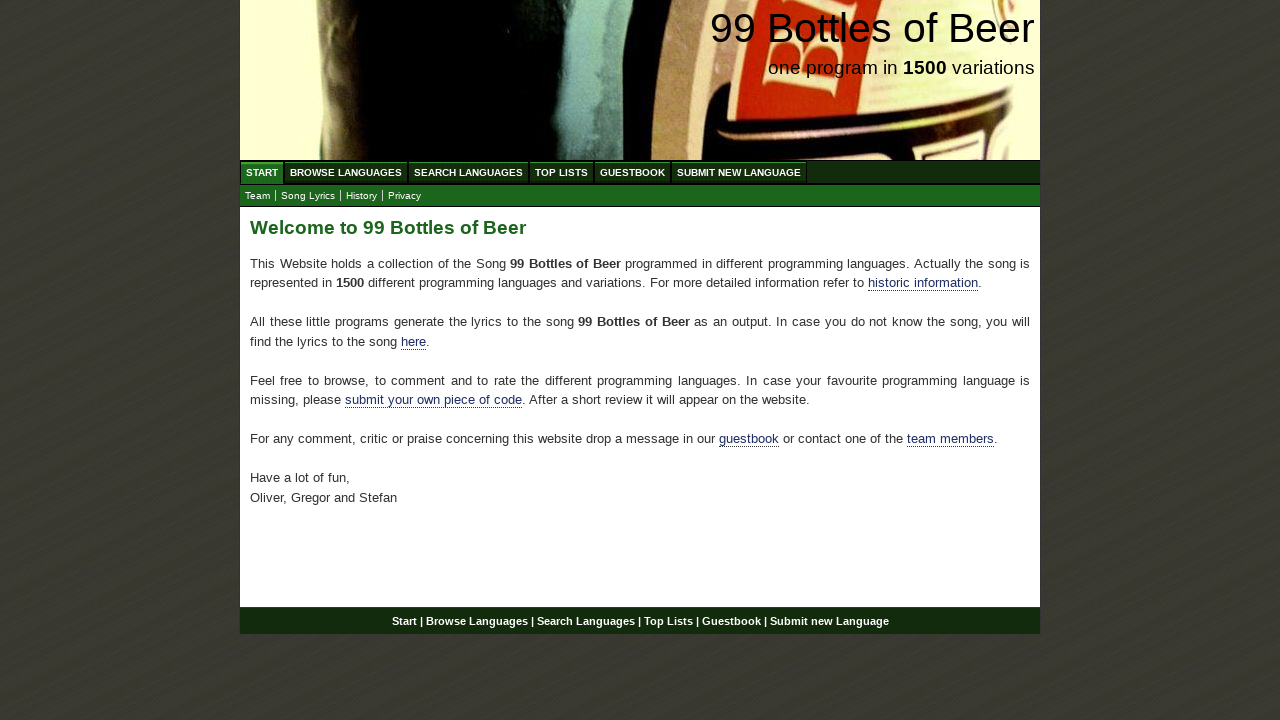

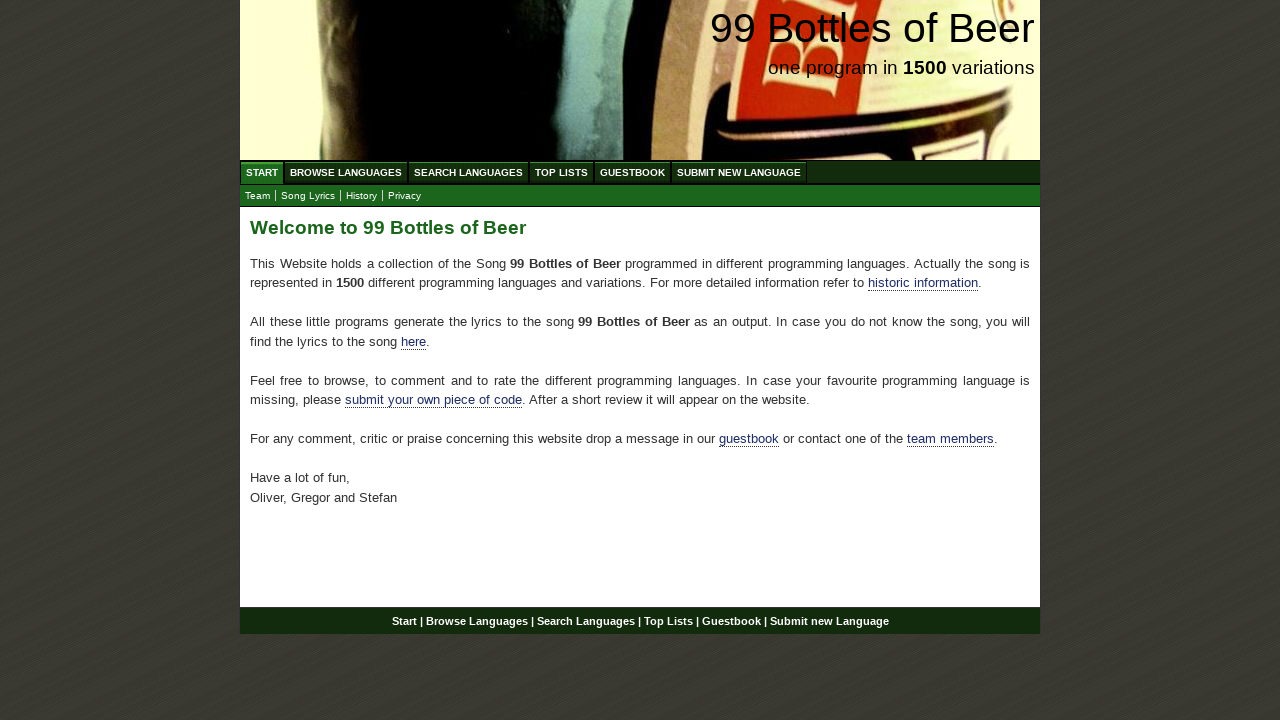